Tests dropdown selection functionality by selecting options using different methods (by index, value, and visible text) and verifying dropdown properties

Starting URL: https://demoqa.com/select-menu

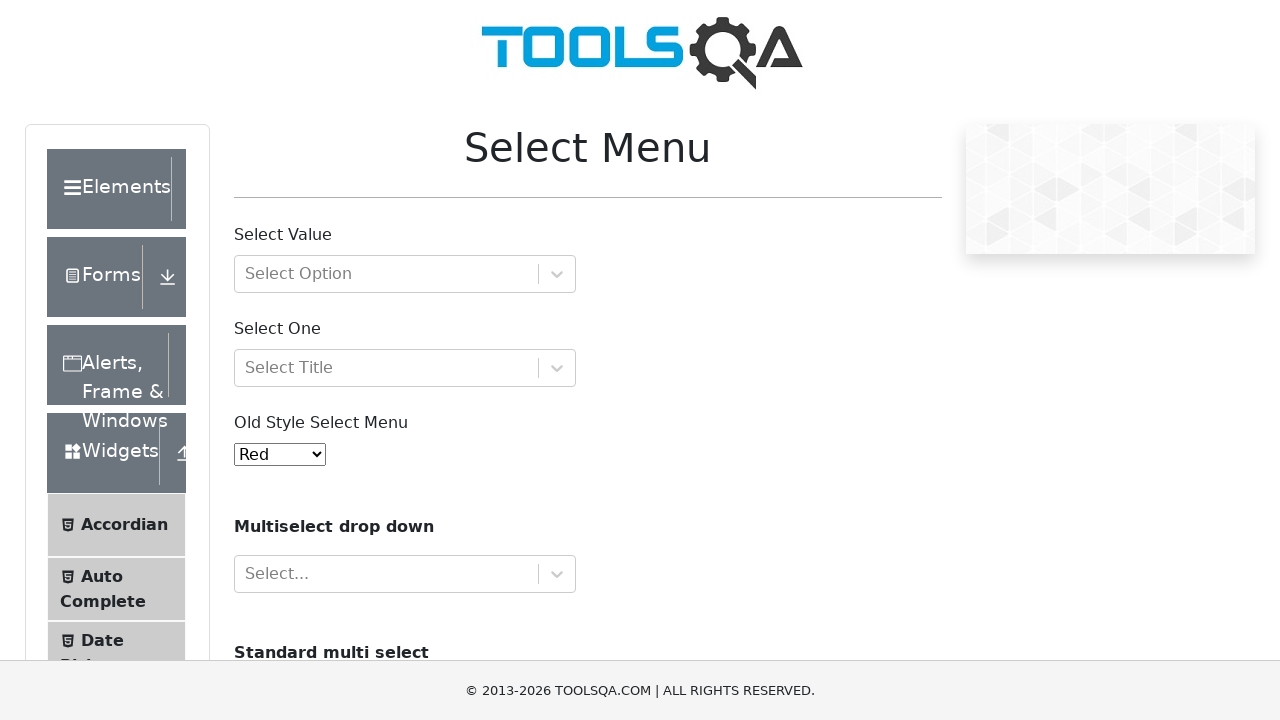

Located the old style select menu dropdown element
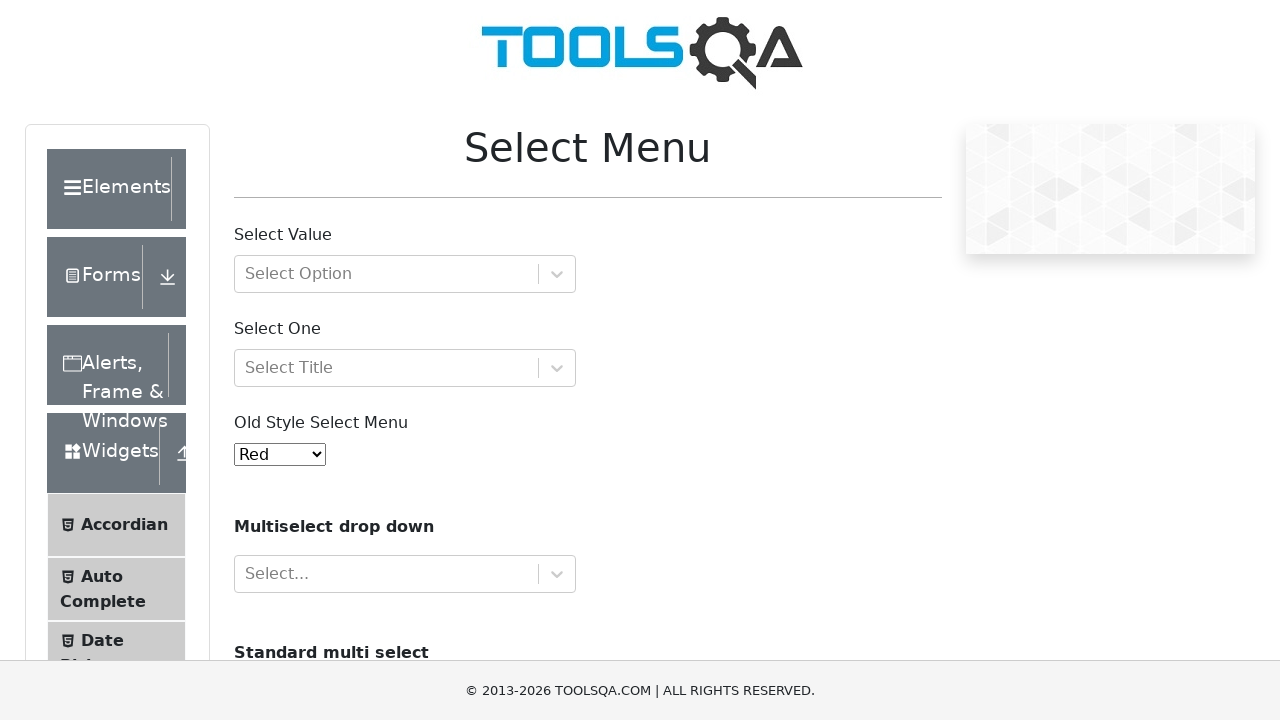

Selected dropdown option by index (4th option) on #oldSelectMenu
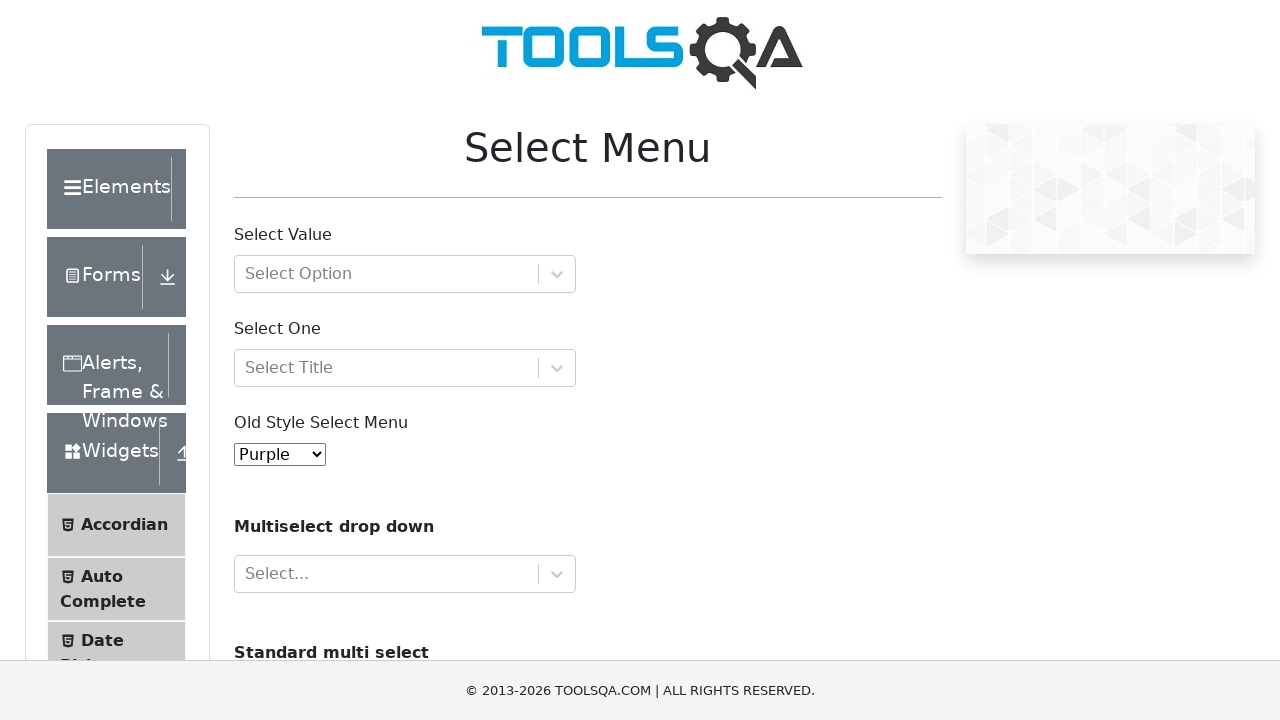

Selected dropdown option by value '6' on #oldSelectMenu
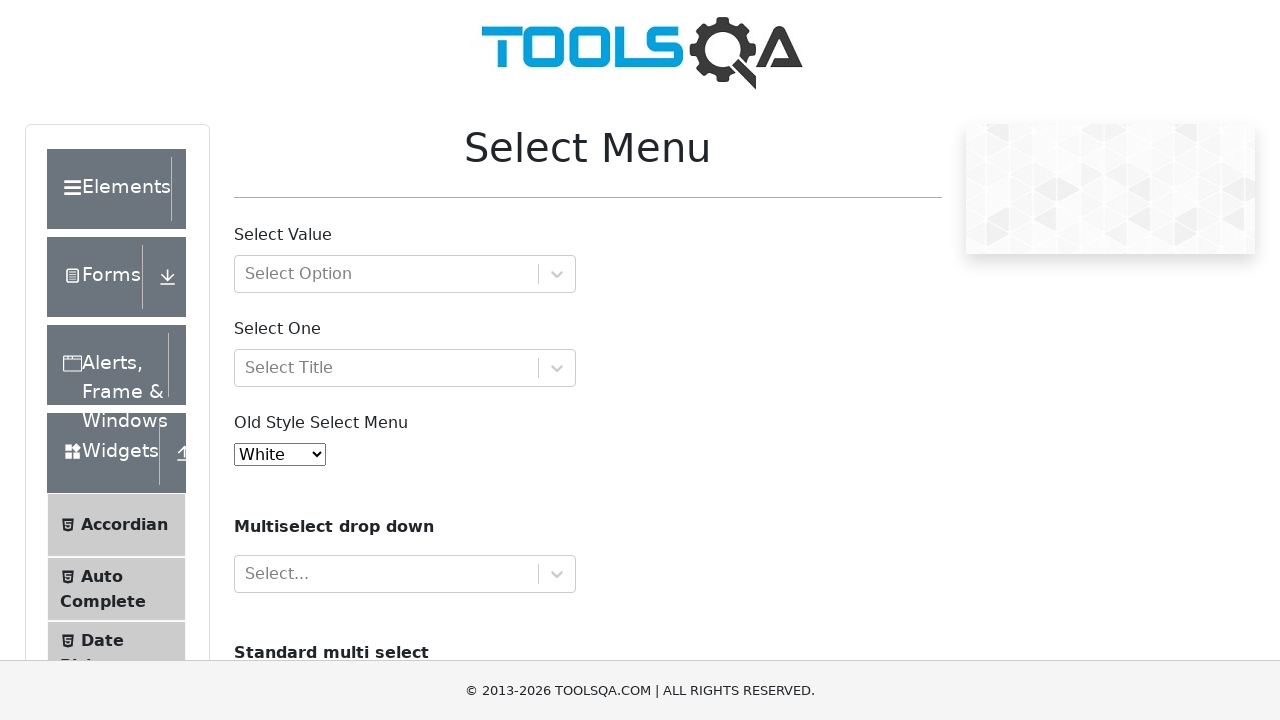

Selected dropdown option by visible text 'Magenta' on #oldSelectMenu
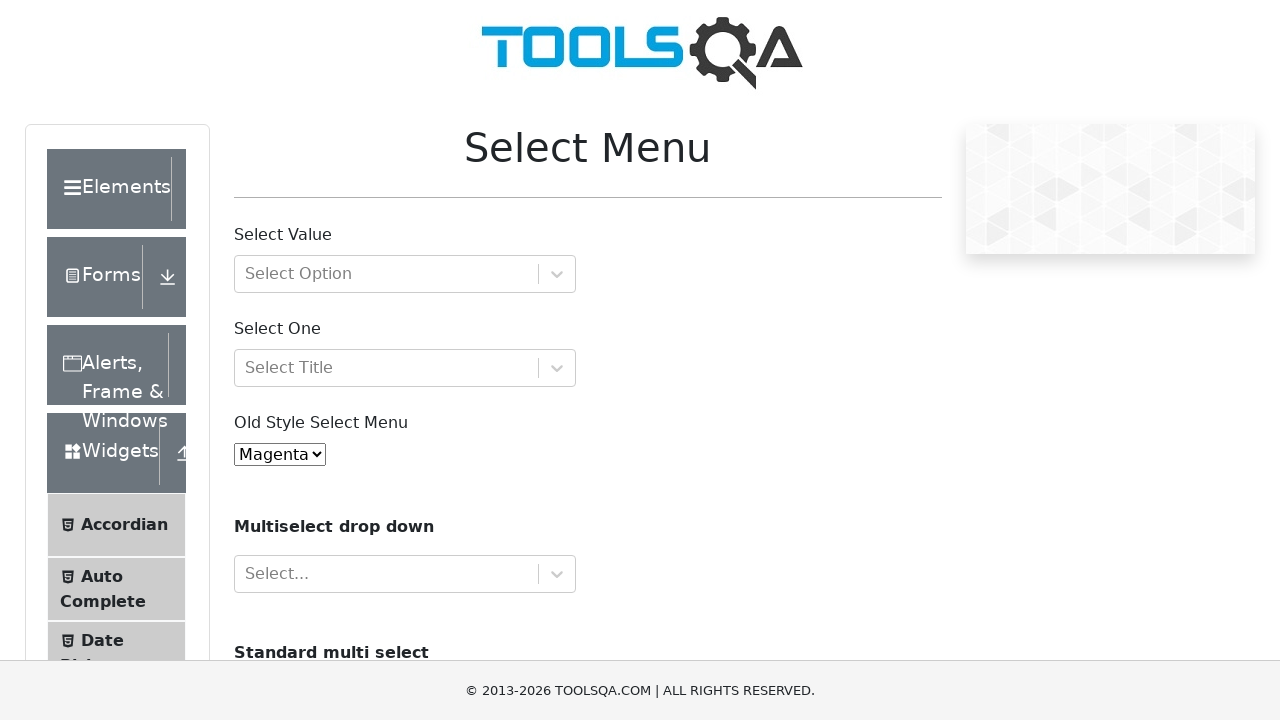

Retrieved all dropdown options
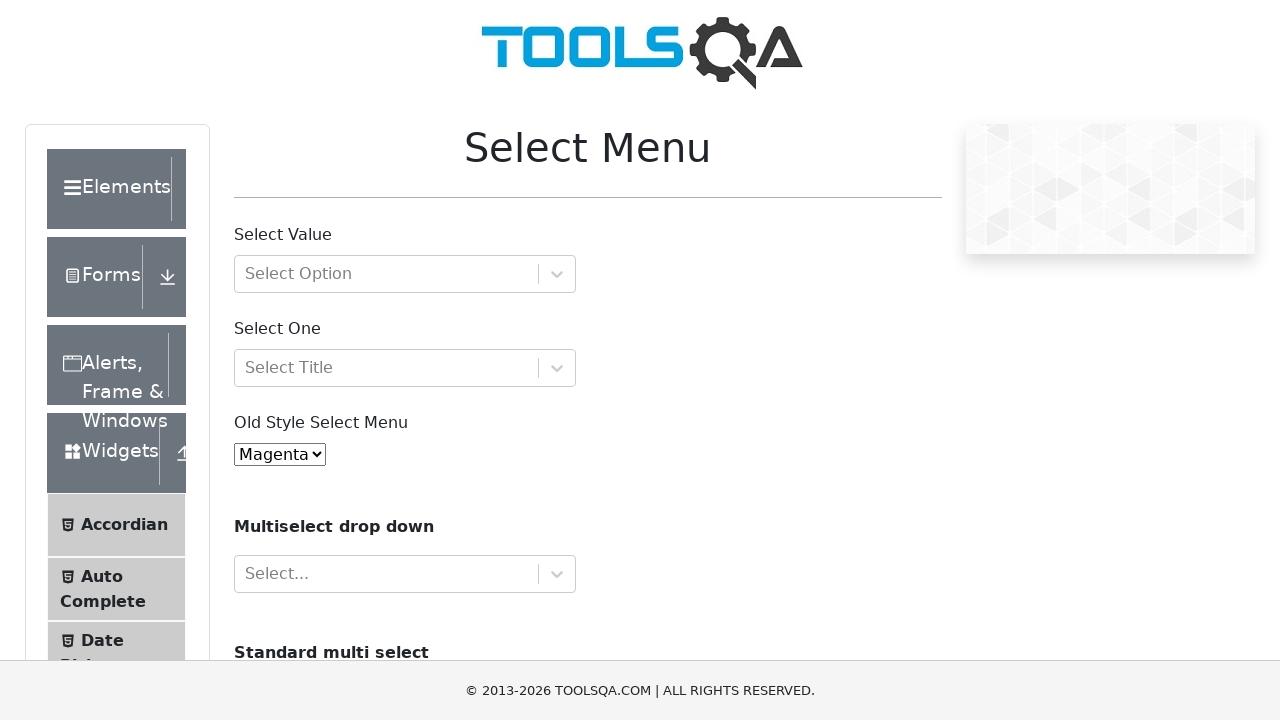

Printed all option text contents
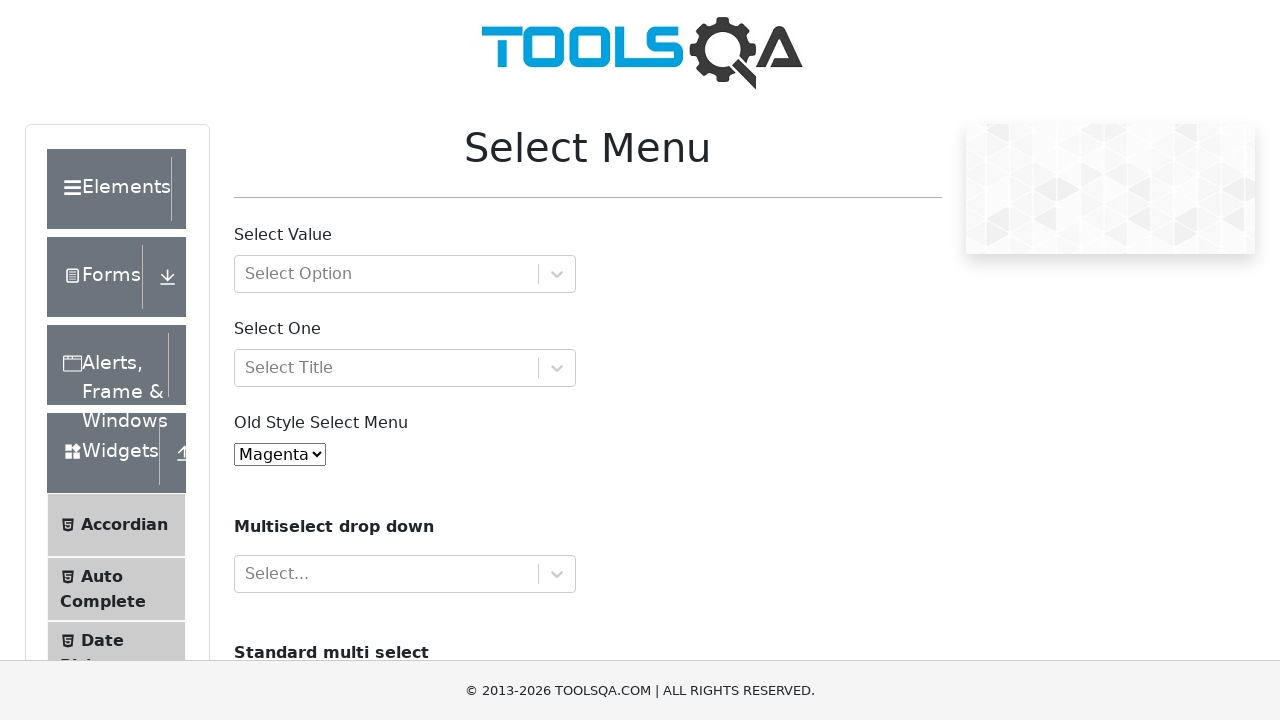

Verified total dropdown options count: 11
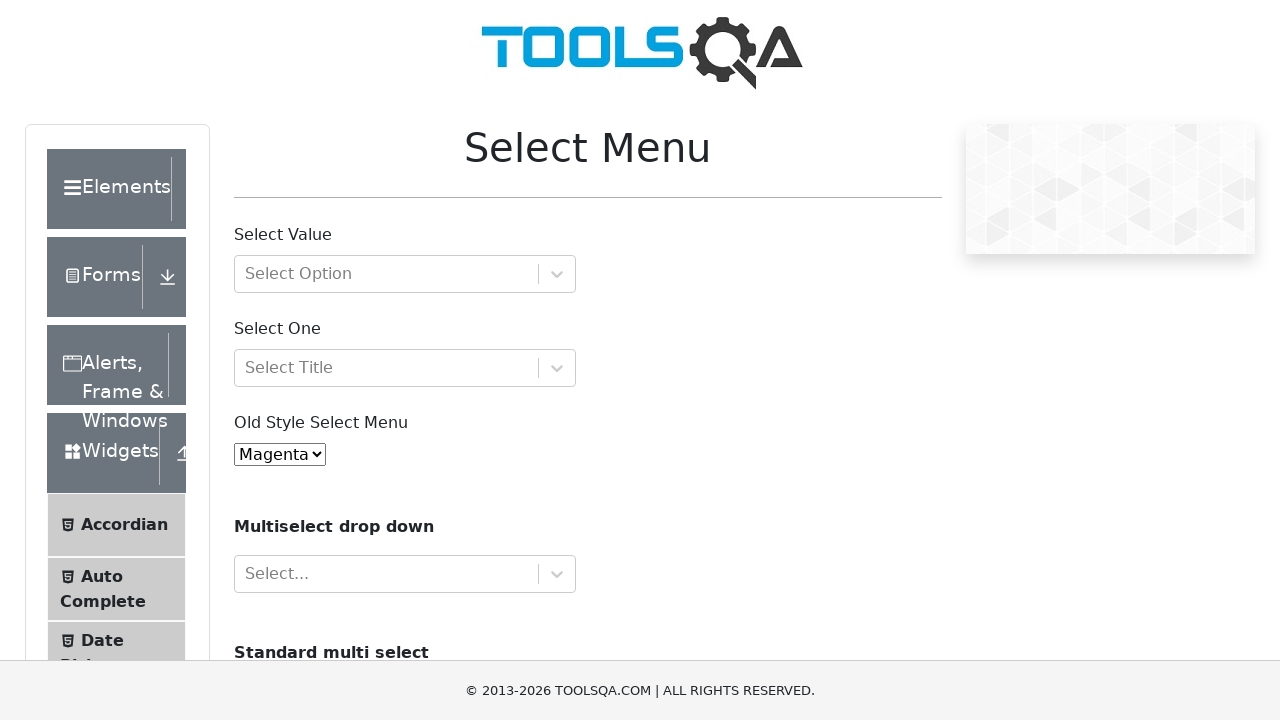

Evaluated dropdown multiple attribute
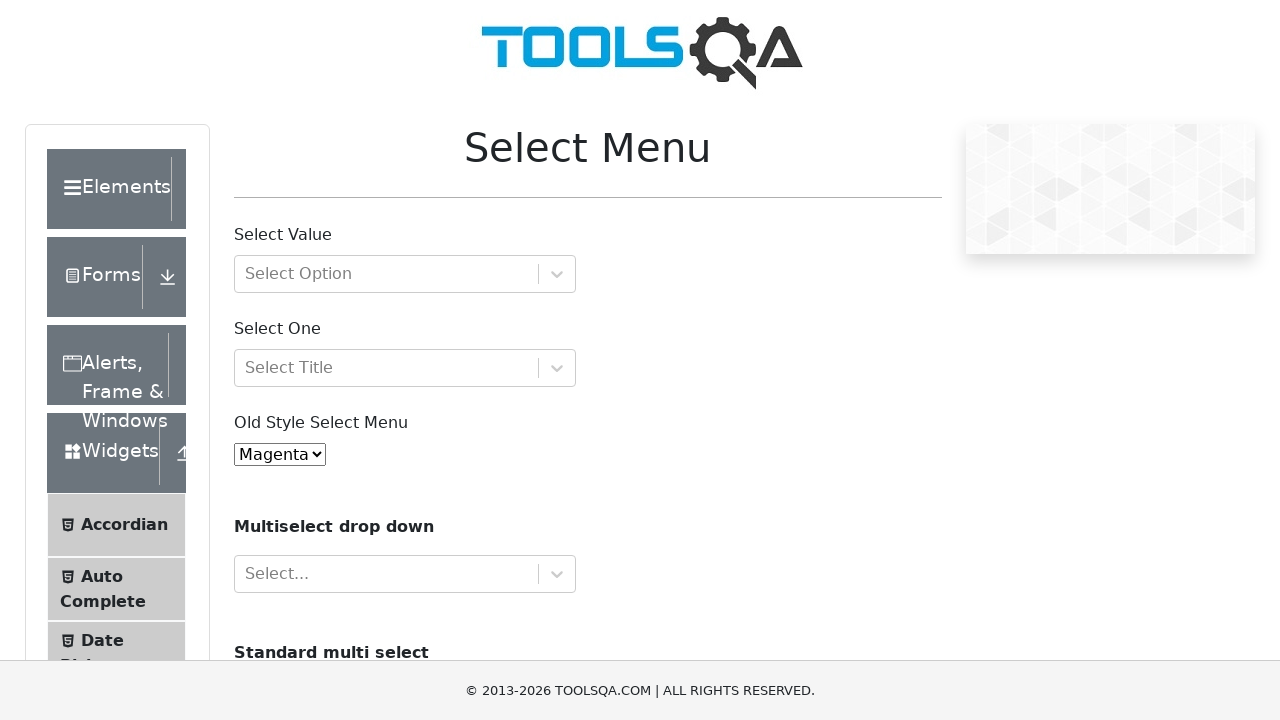

Confirmed dropdown is a single-select dropdown
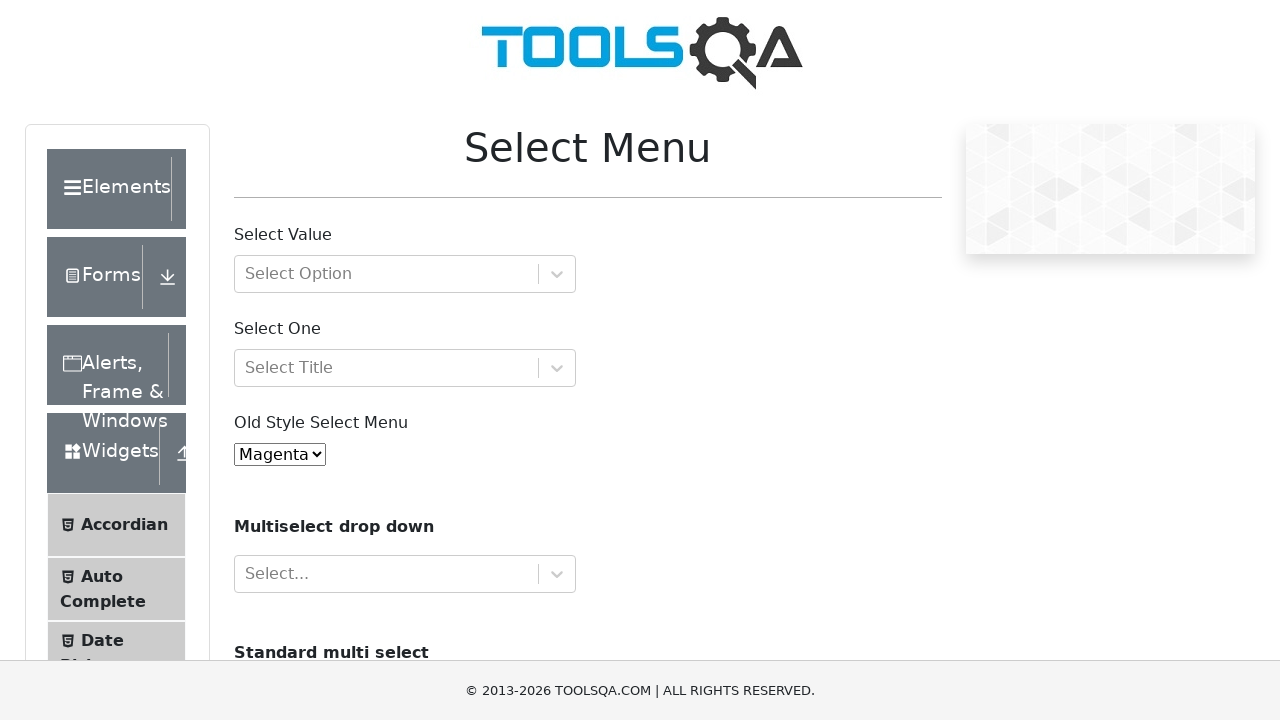

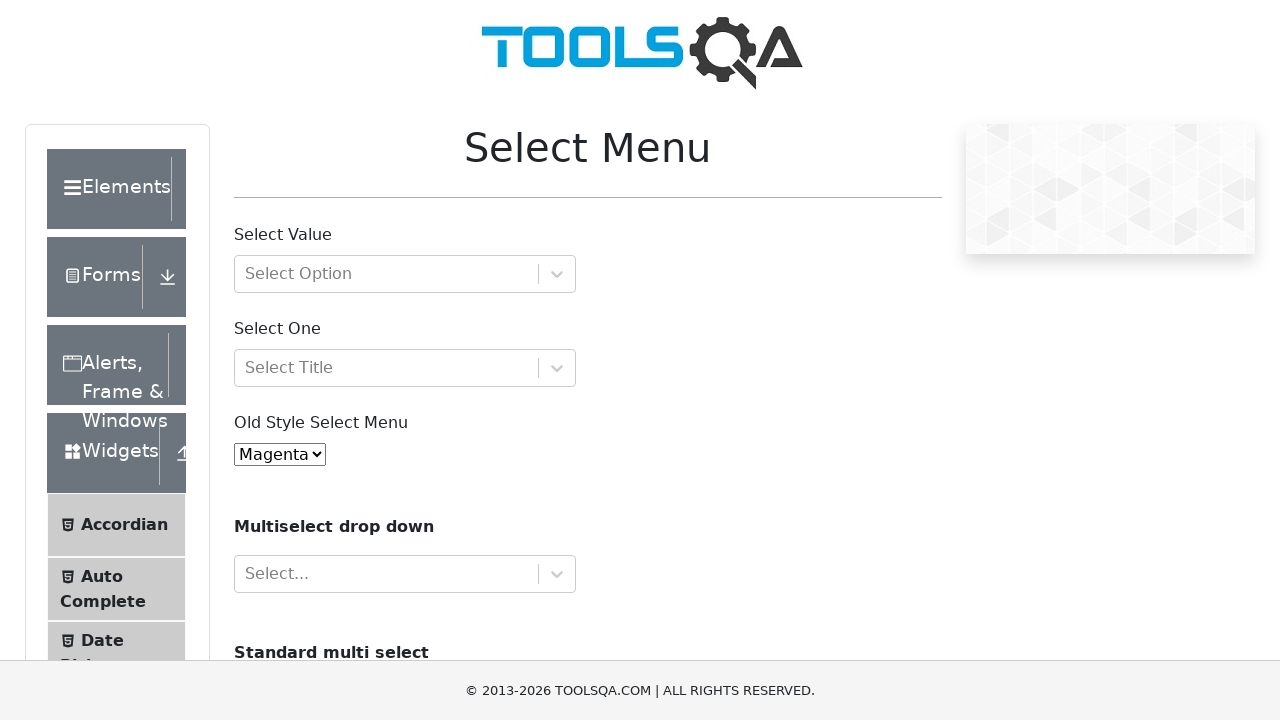